Navigates to the Point appointment booking application and verifies the page title is correct

Starting URL: https://app.point-app.net/tabs

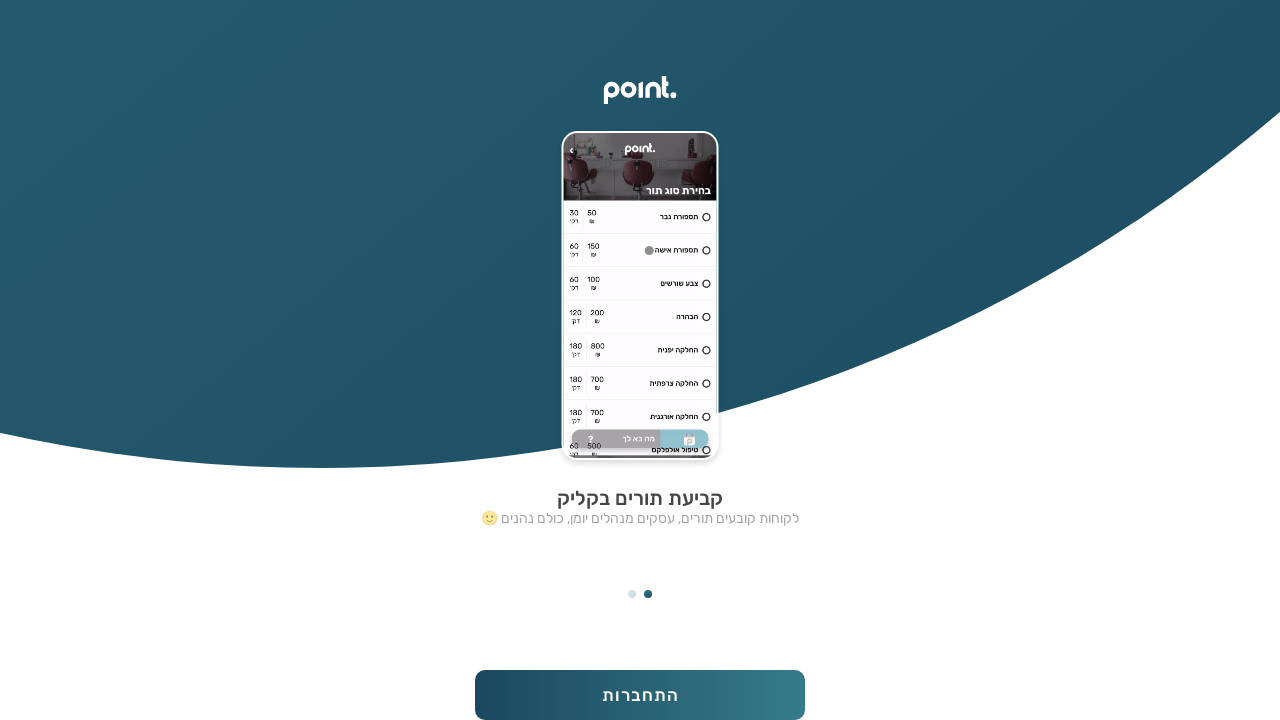

Navigated to Point appointment booking application at https://app.point-app.net/tabs
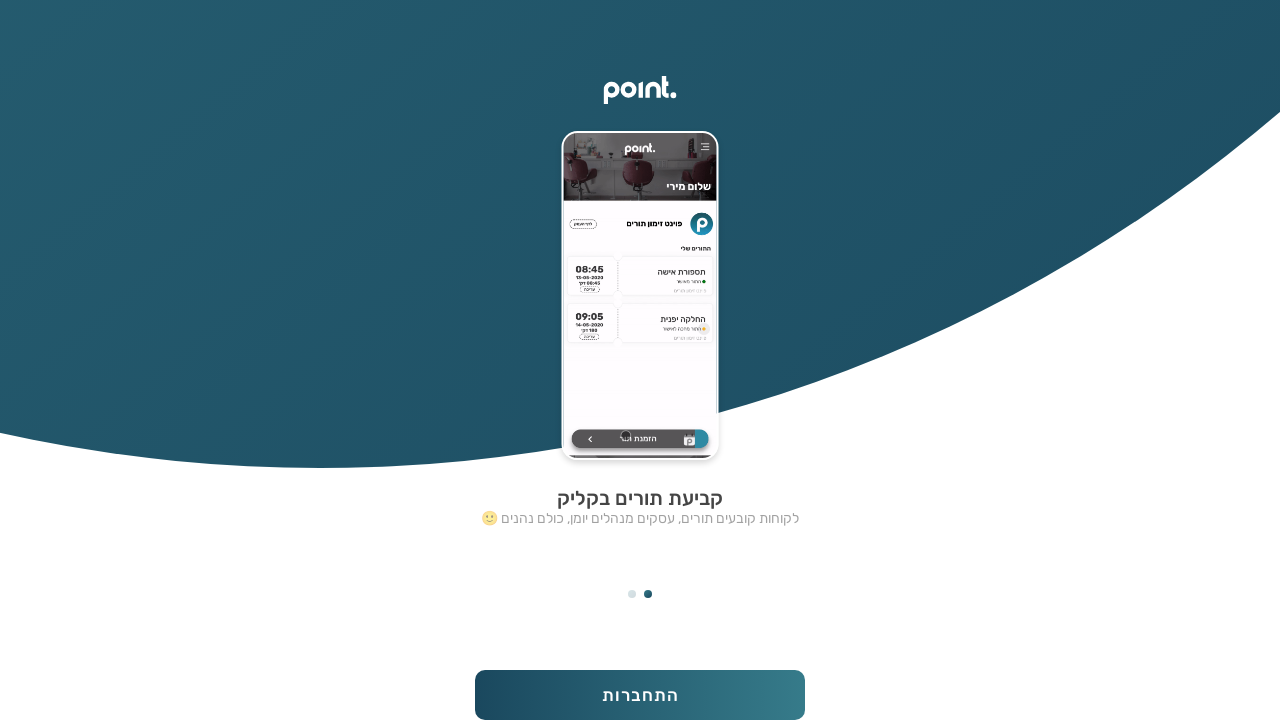

Verified page title is 'Point - זימון תורים בקליק'
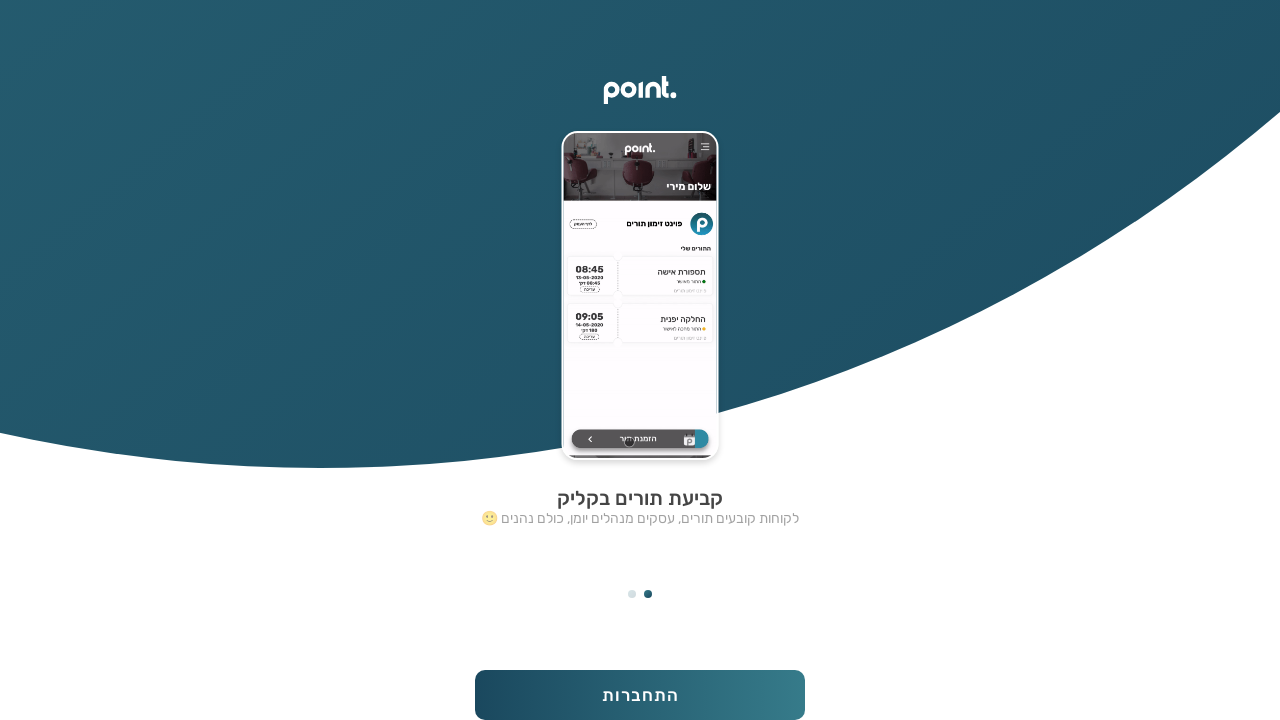

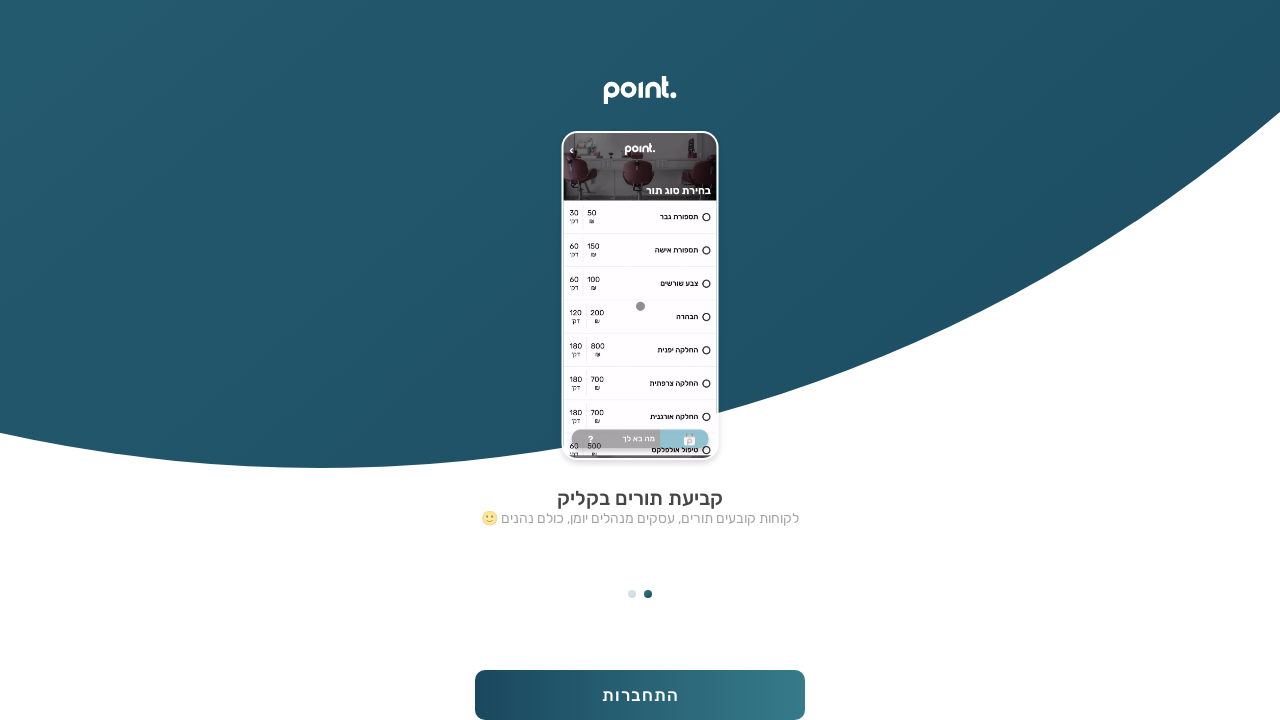